Navigates to Apple iPhone 15 Pro page and performs scroll actions to view different sections of the page

Starting URL: https://www.apple.com/iphone-15-pro/

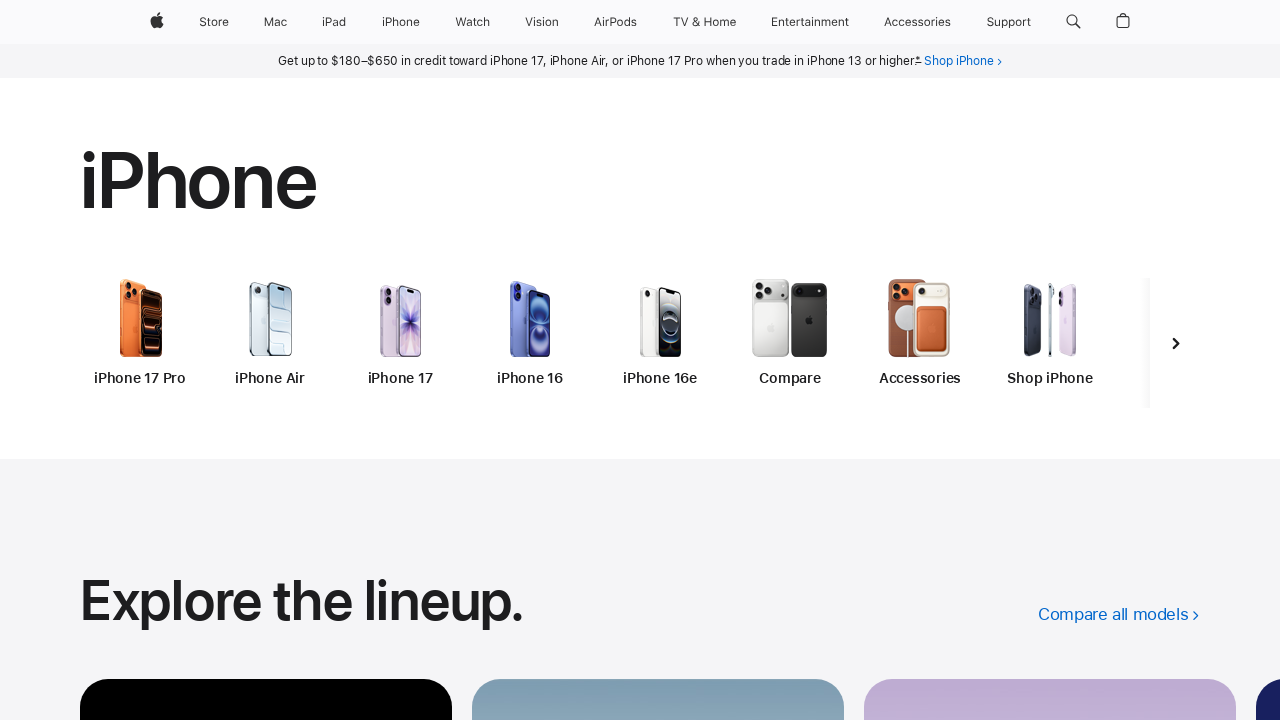

Waited for breadcrumb icon to be visible
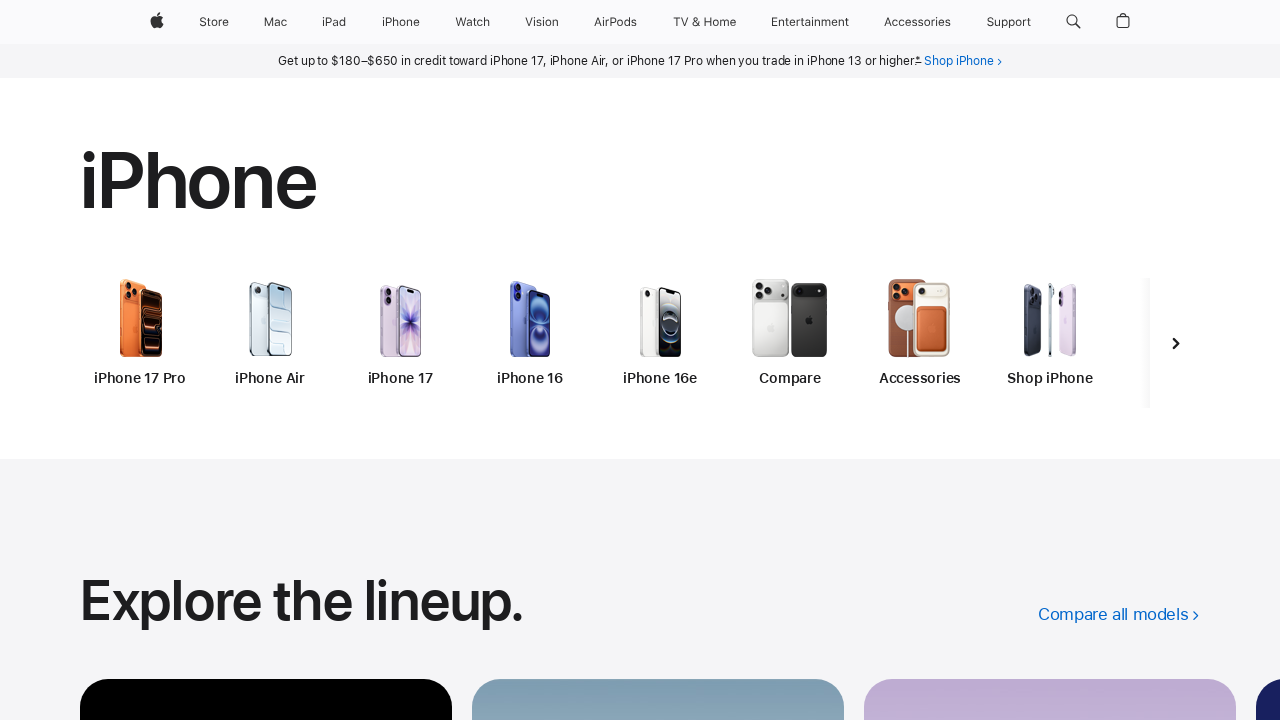

Located breadcrumb icon element
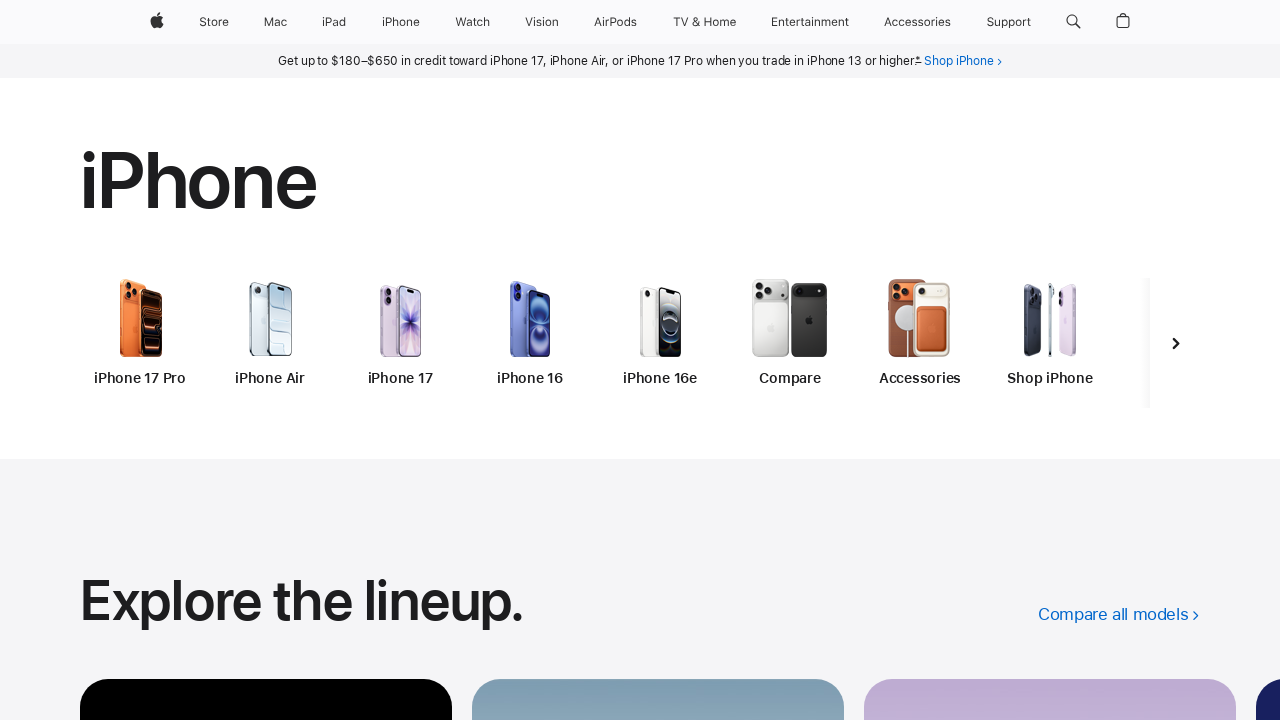

Scrolled breadcrumb icon into view if needed
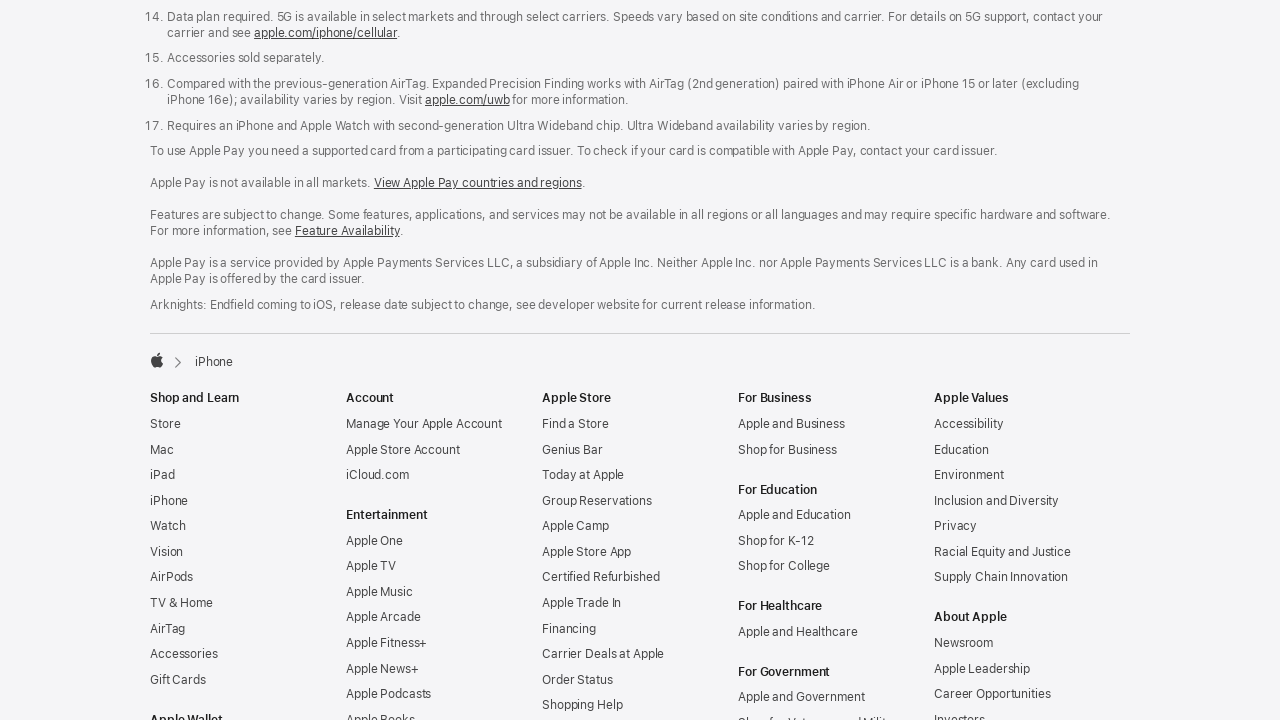

Scrolled down 200 pixels from breadcrumb element
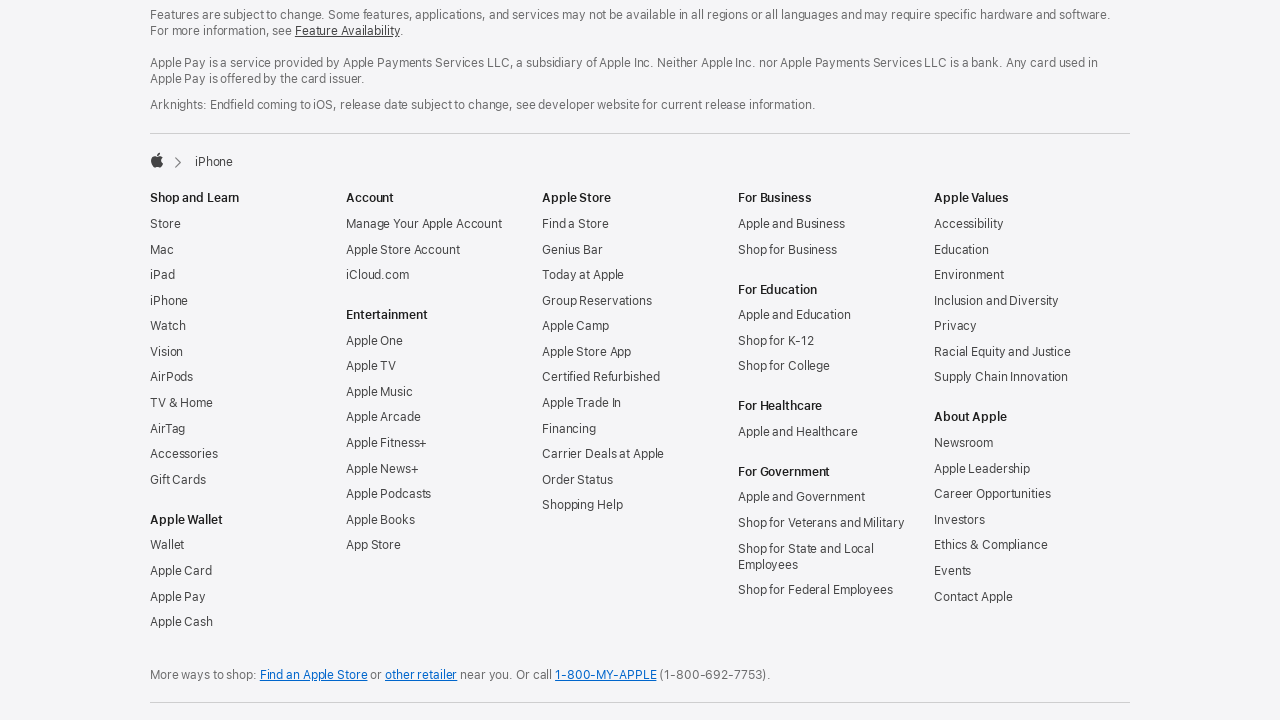

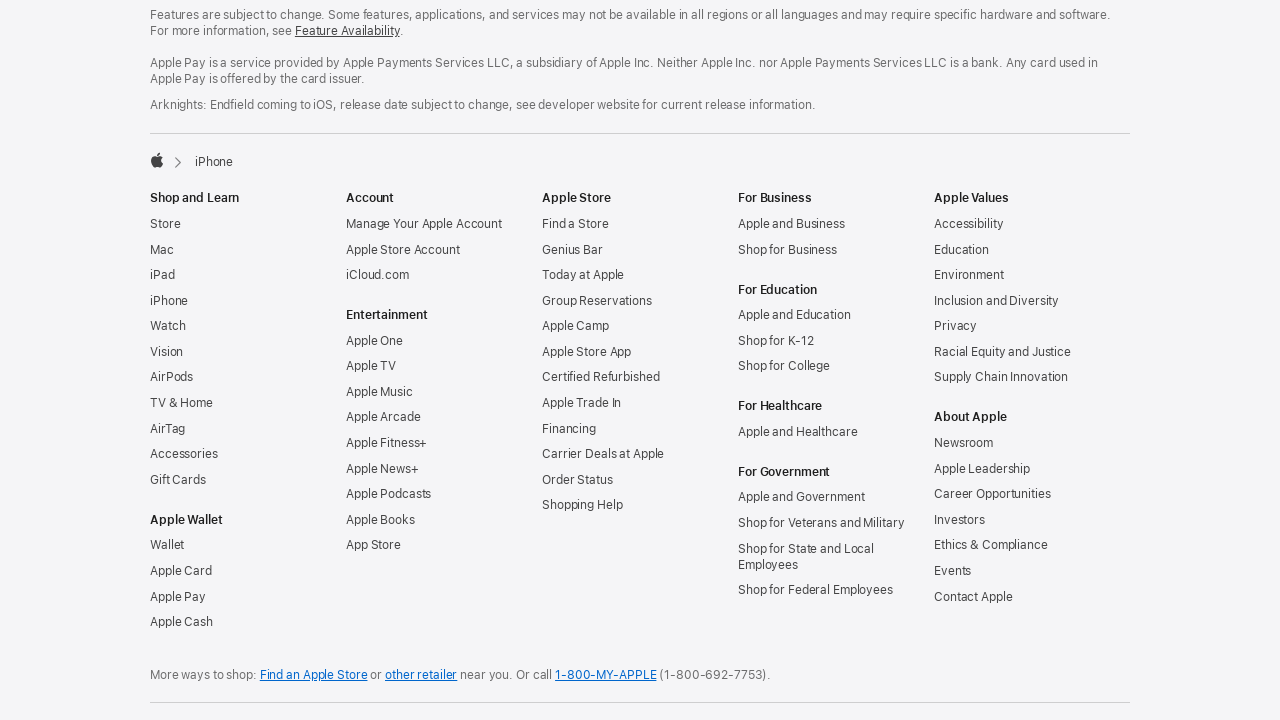